Tests navigation on thanhnien.vn by clicking on the "Thời sự" (Current Affairs) link

Starting URL: https://thanhnien.vn/

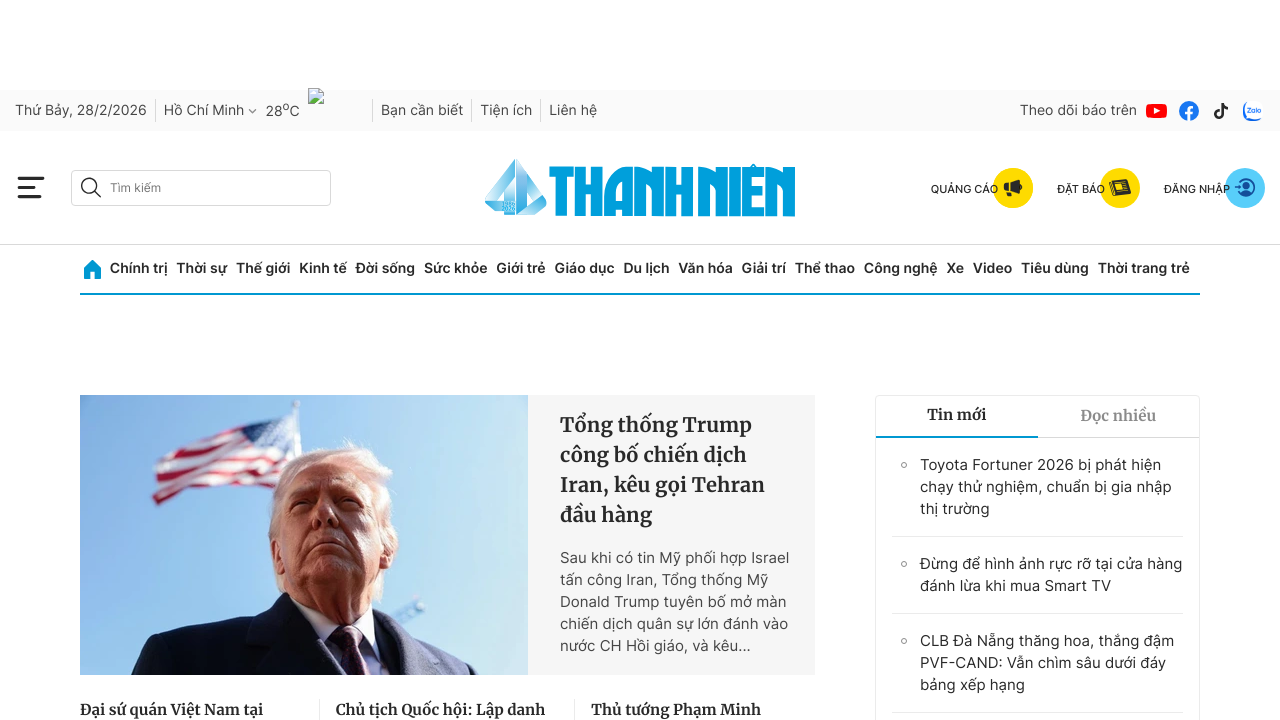

Navigated to https://thanhnien.vn/
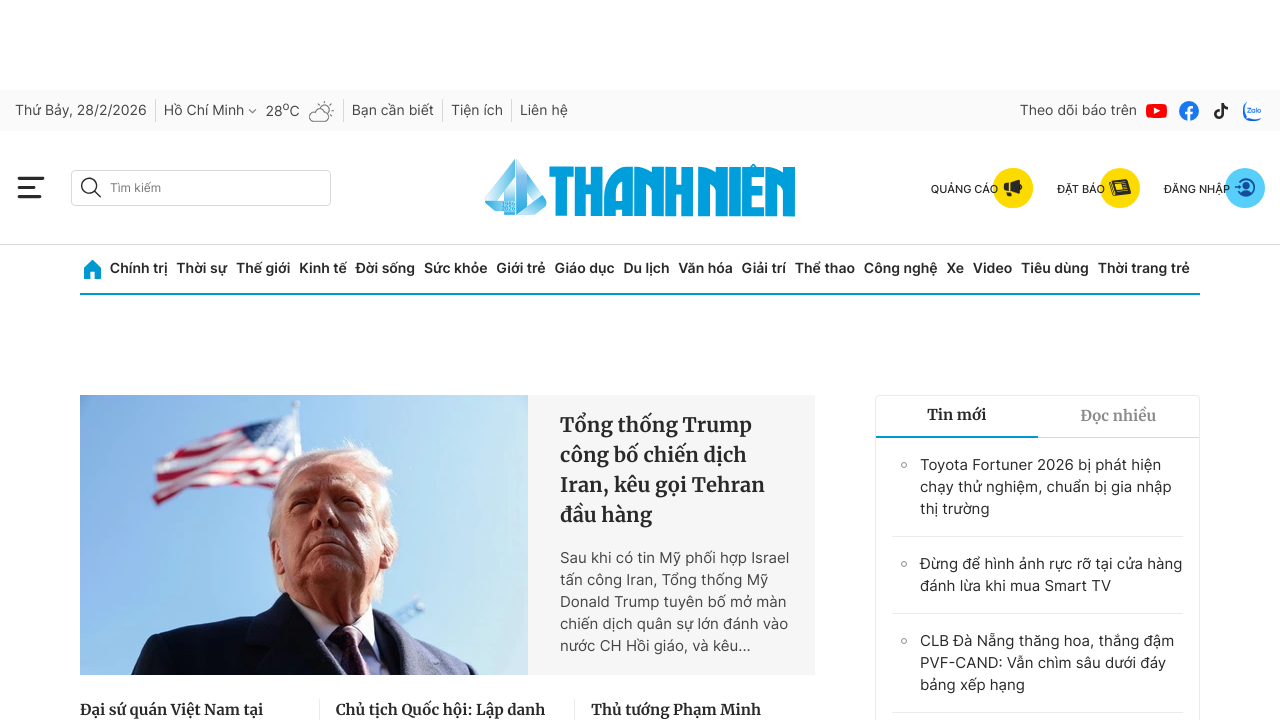

Clicked on the 'Thời sự' (Current Affairs) link at (202, 269) on text=Thời sự
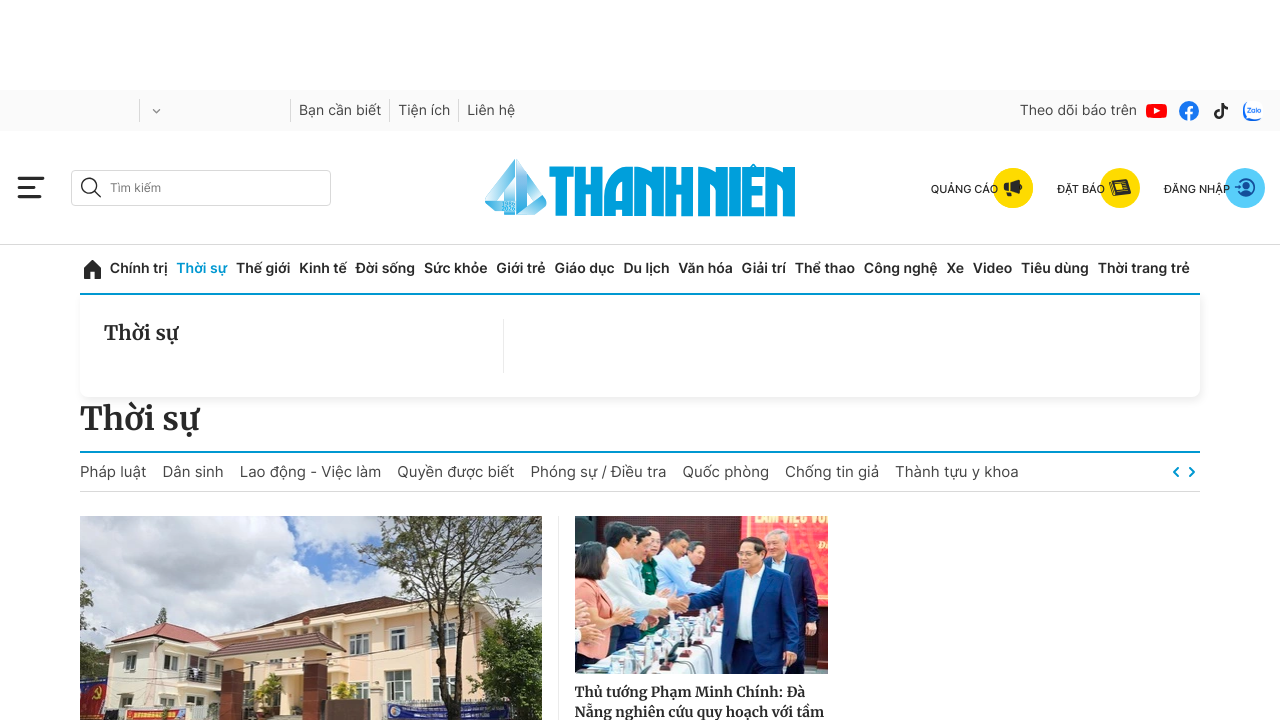

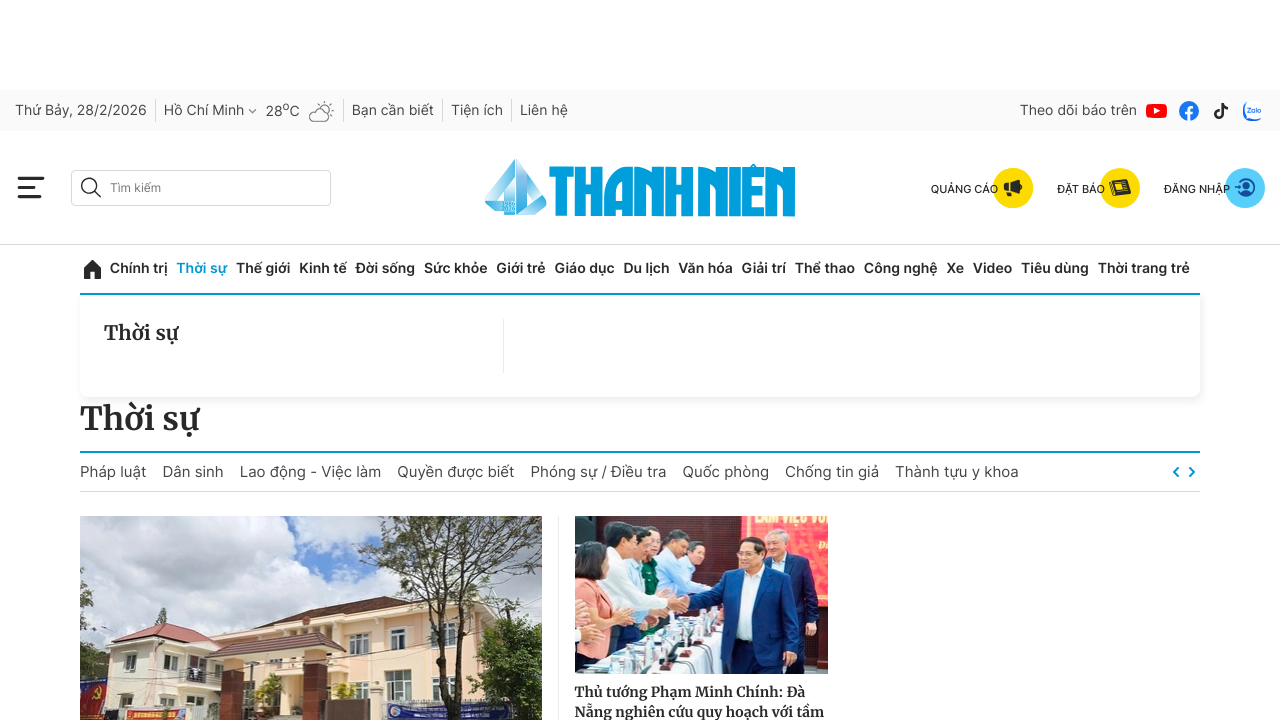